Tests JavaScript prompt alert functionality by triggering a prompt alert, entering text, and accepting it

Starting URL: https://demoqa.com/alerts

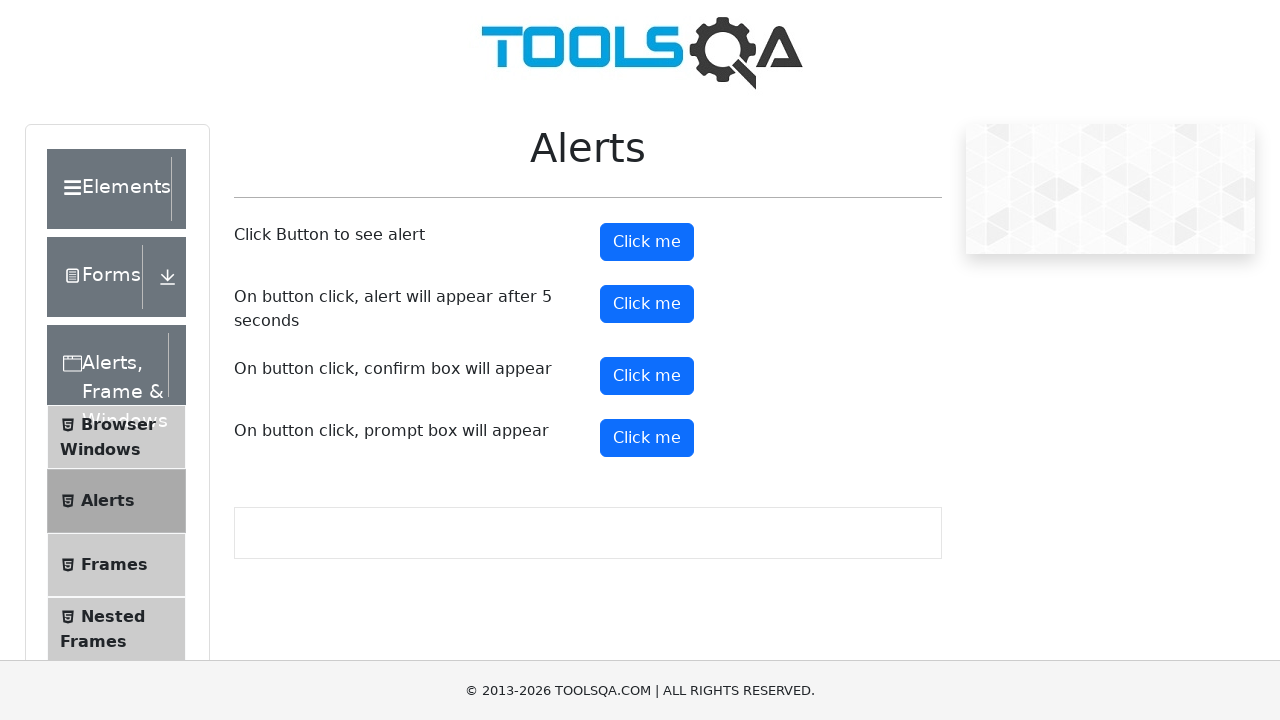

Clicked prompt button to trigger alert dialog at (647, 438) on button#promtButton
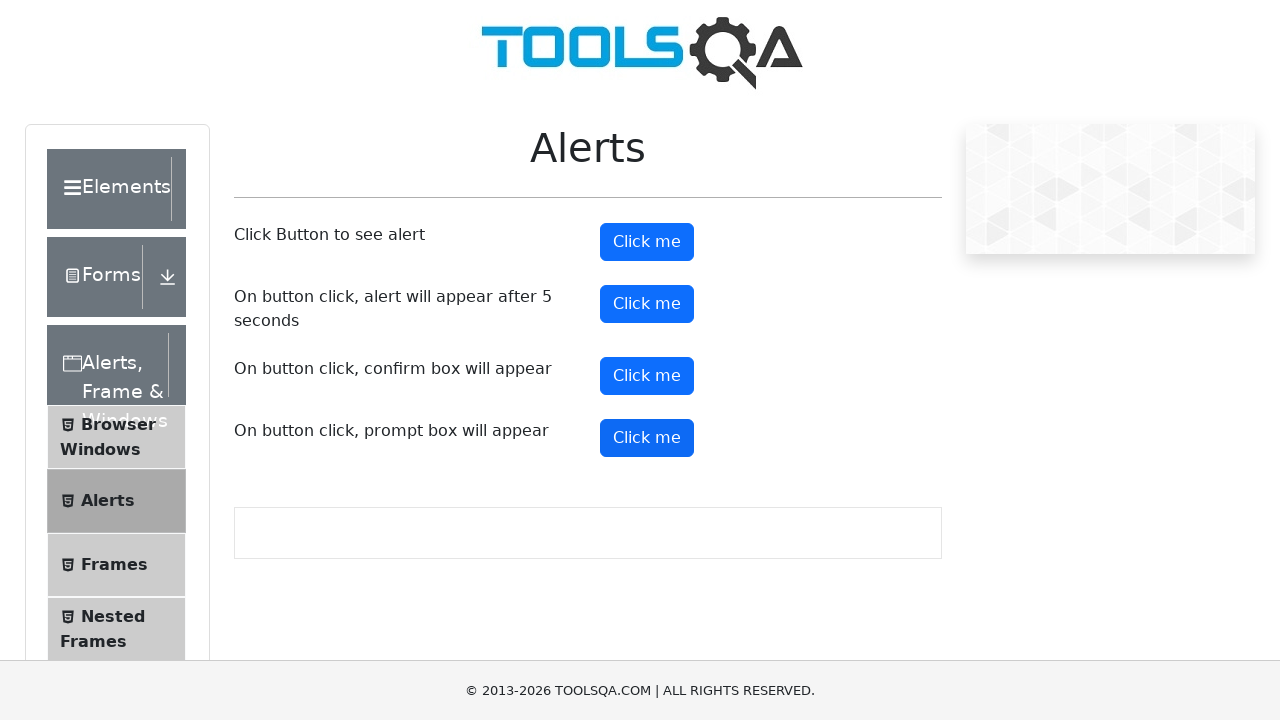

Set up dialog handler to accept prompt with text 'Abcd'
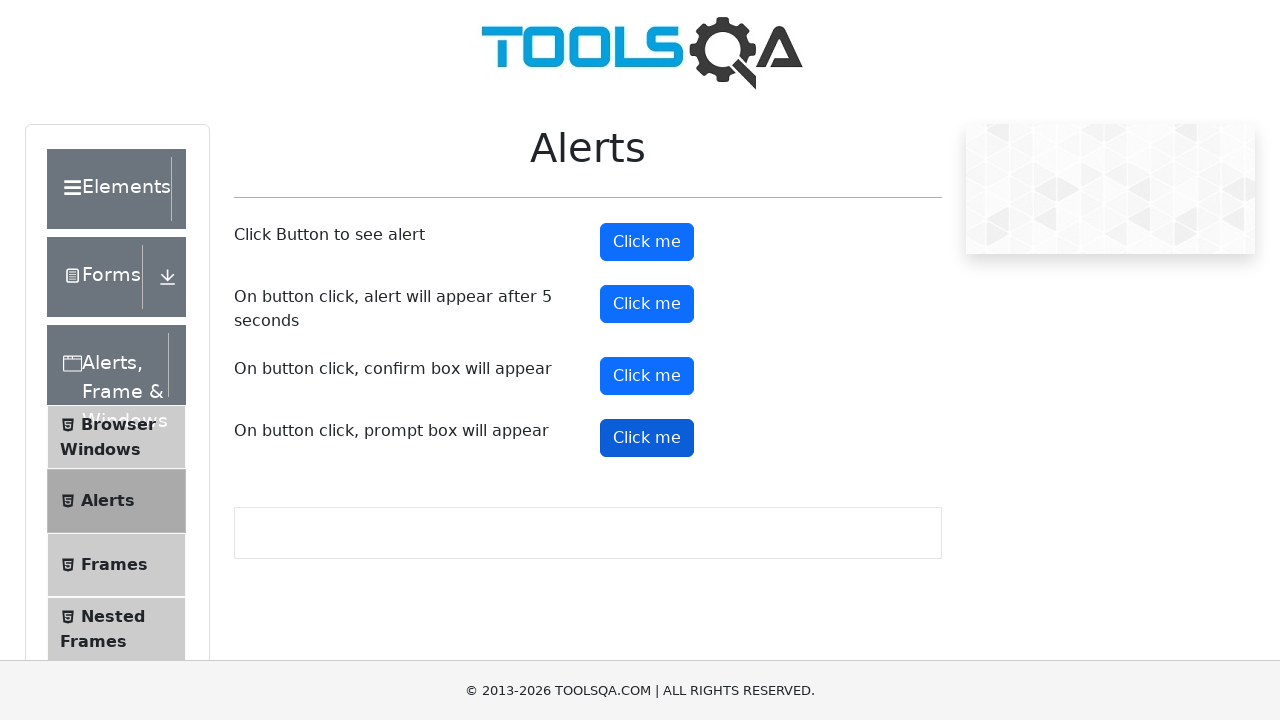

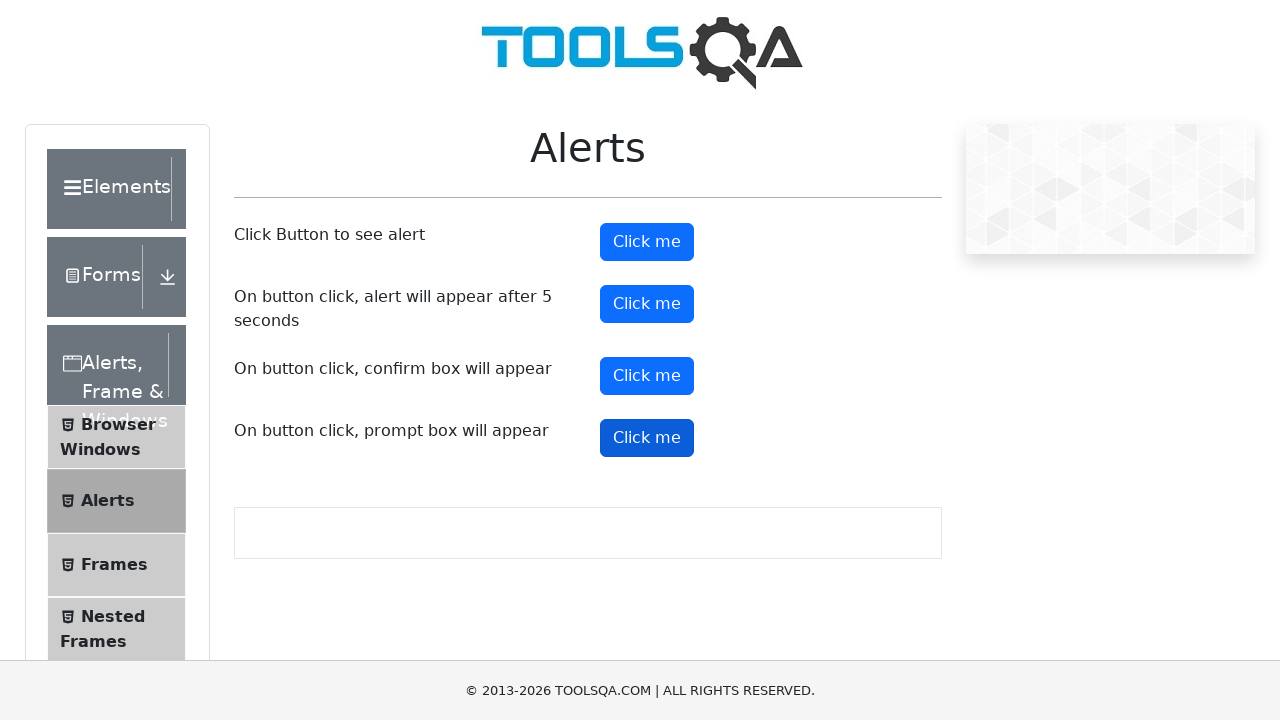